Solves a mathematical challenge by calculating a formula based on a value from the page, then fills the answer and submits the form with checkbox and radio button selections

Starting URL: http://suninjuly.github.io/math.html

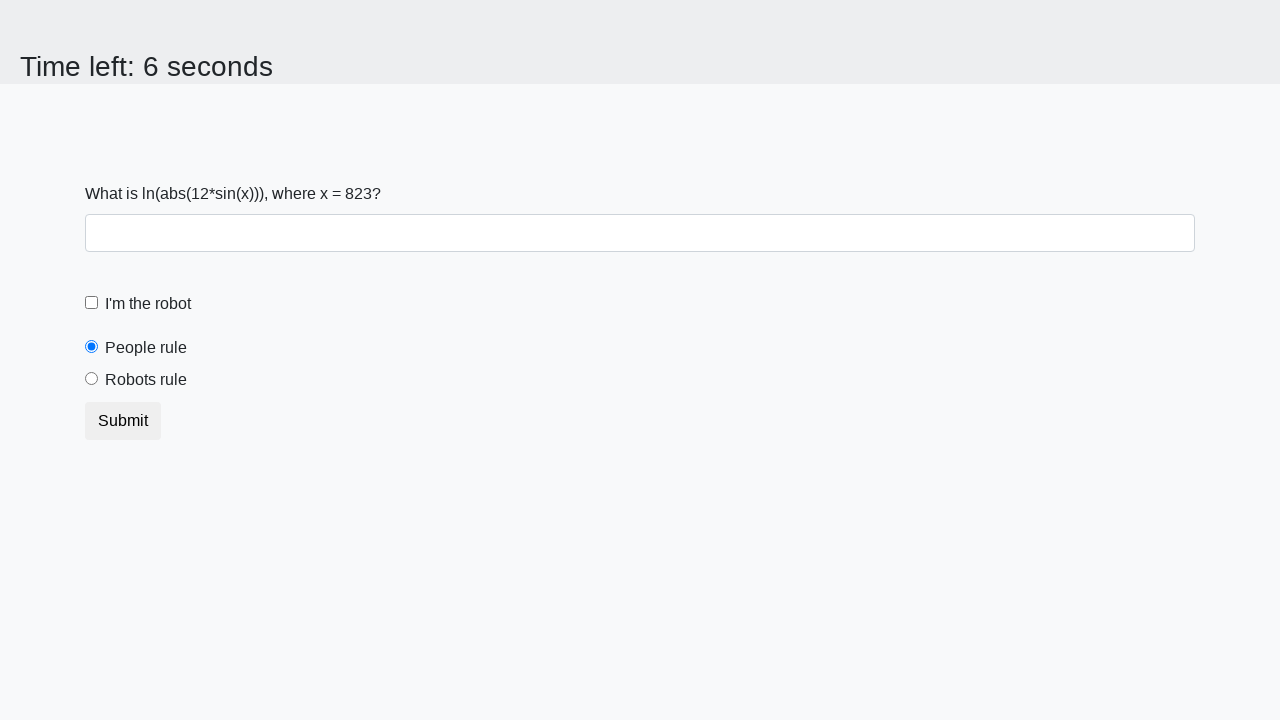

Located the X value element on the page
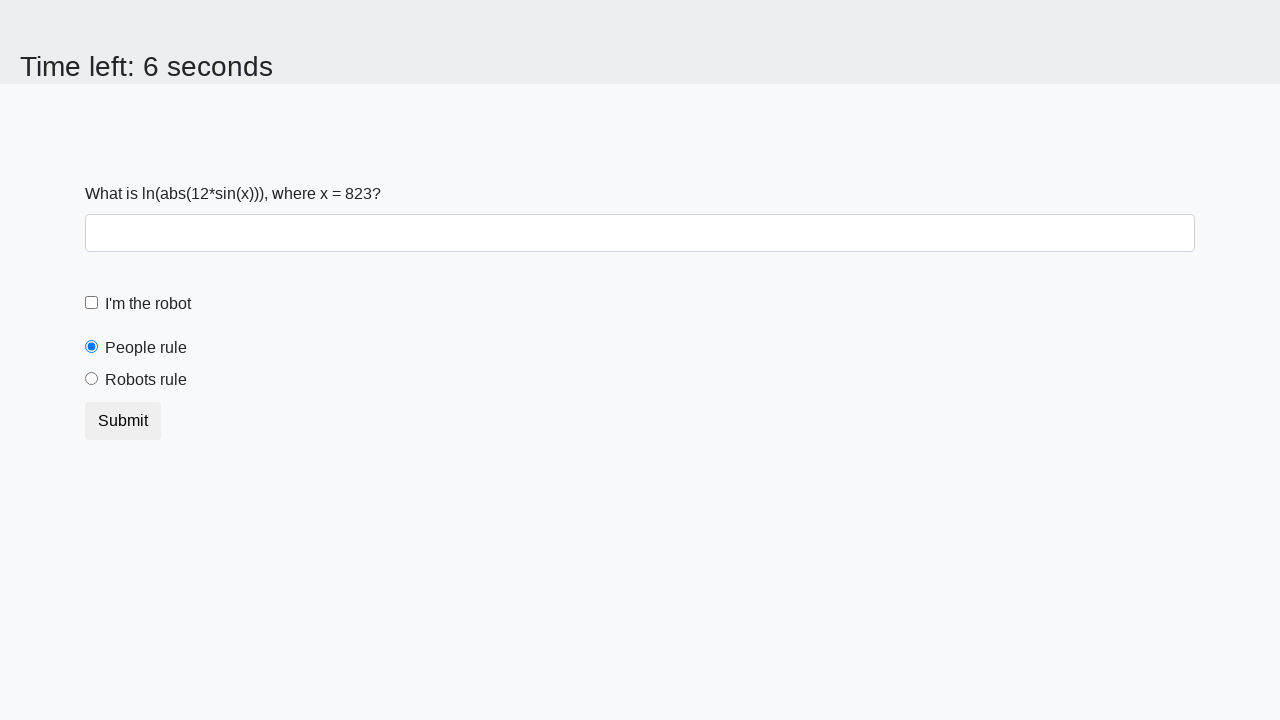

Extracted X value from the page
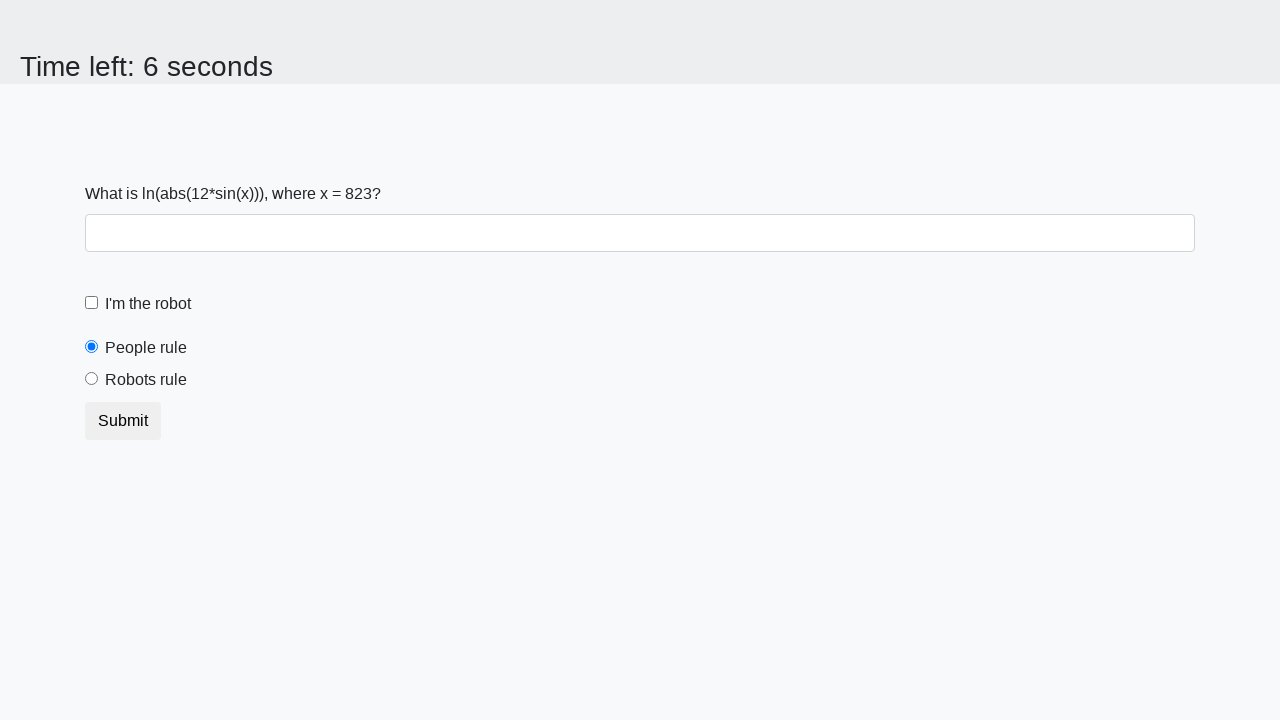

Calculated formula result: y = log(abs(12*sin(823)))
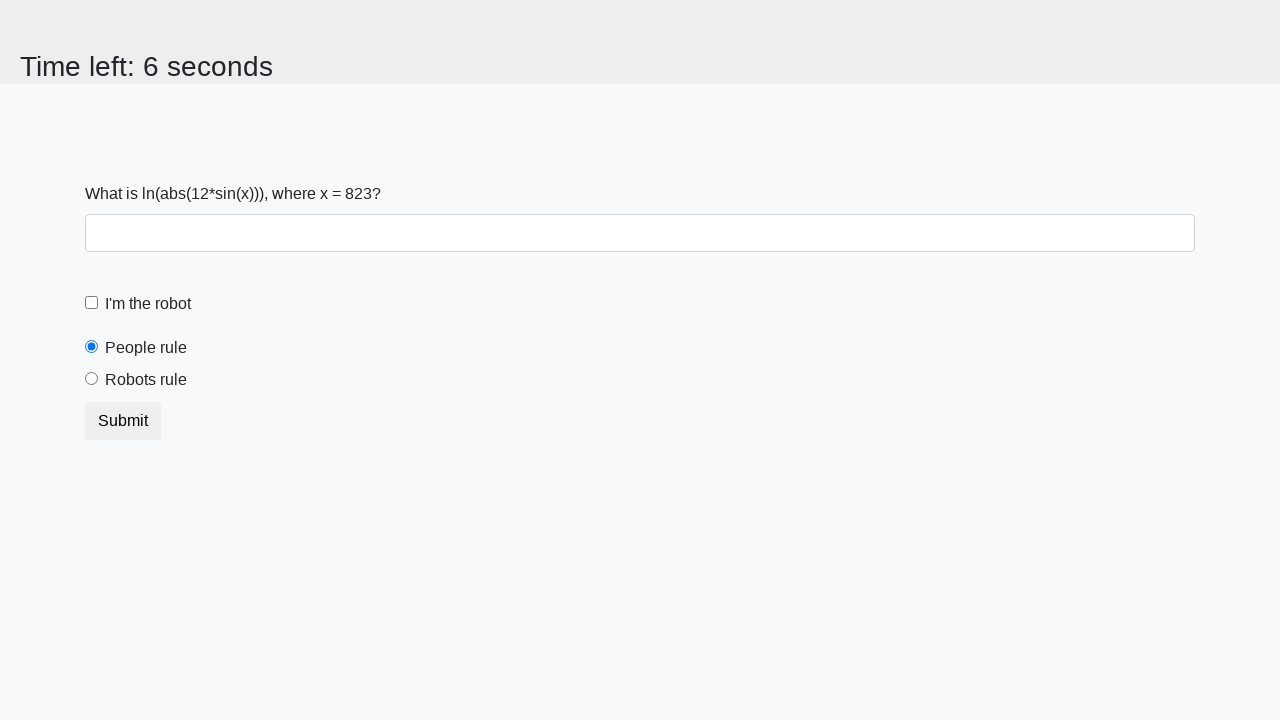

Filled the answer field with calculated value: 0.15311828583998927 on .form-control
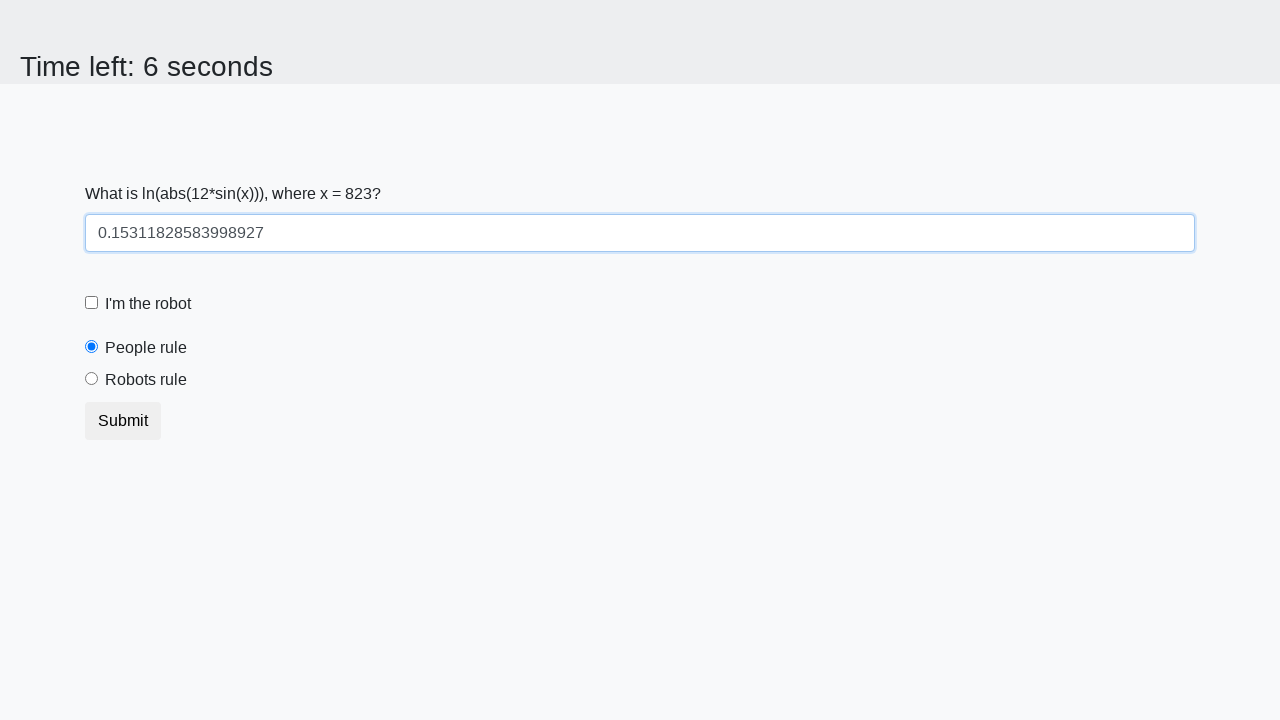

Clicked the robot checkbox at (148, 304) on [for='robotCheckbox']
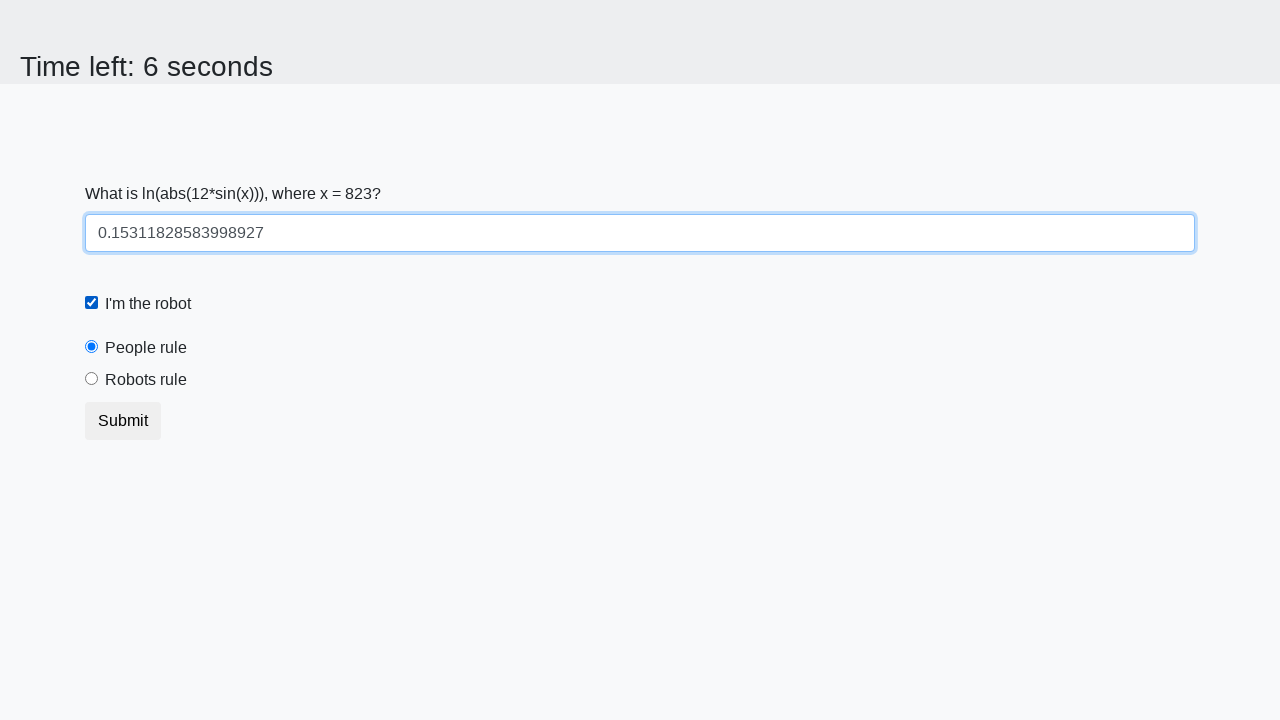

Selected the robots rule radio button at (146, 380) on [for='robotsRule']
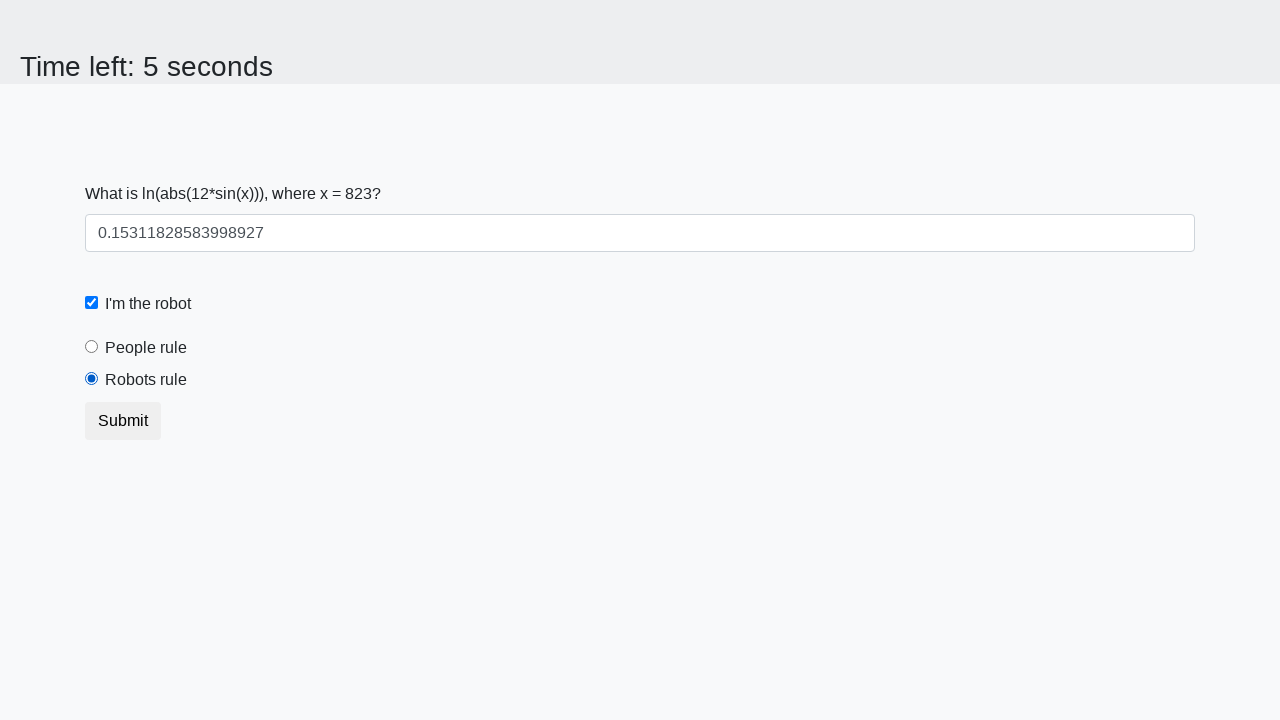

Clicked the submit button at (123, 421) on button.btn
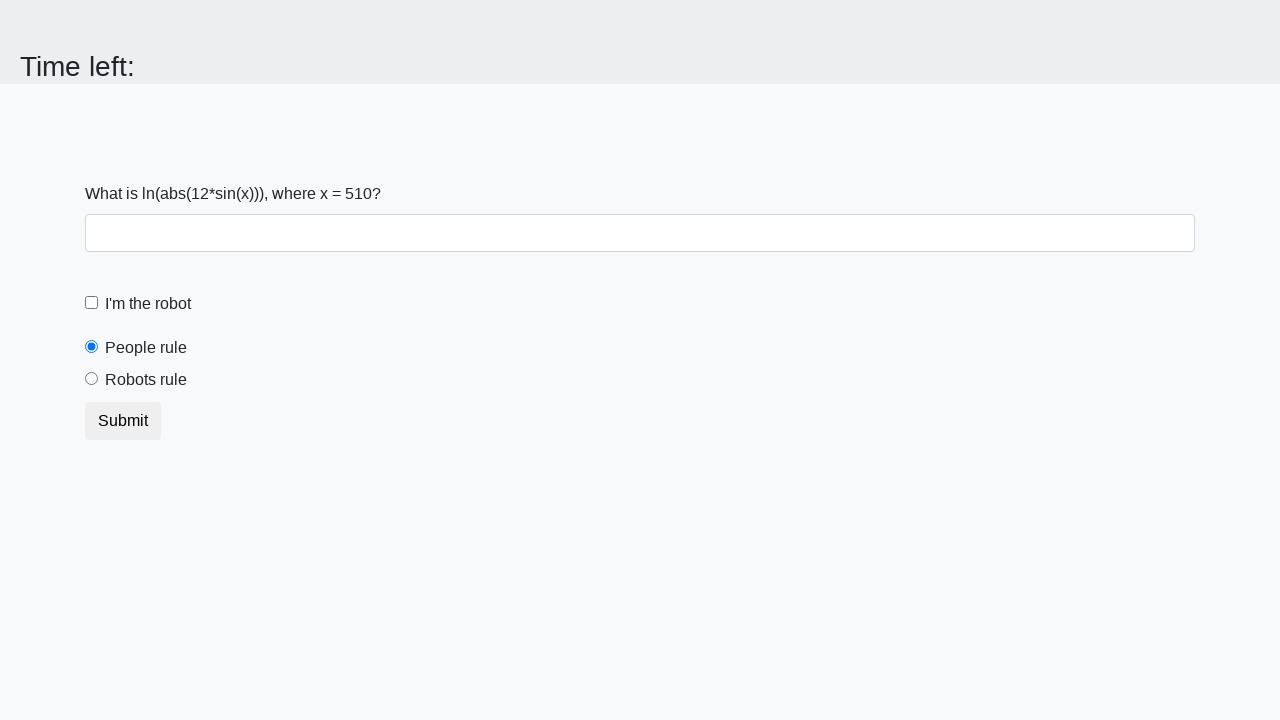

Waited for form submission result
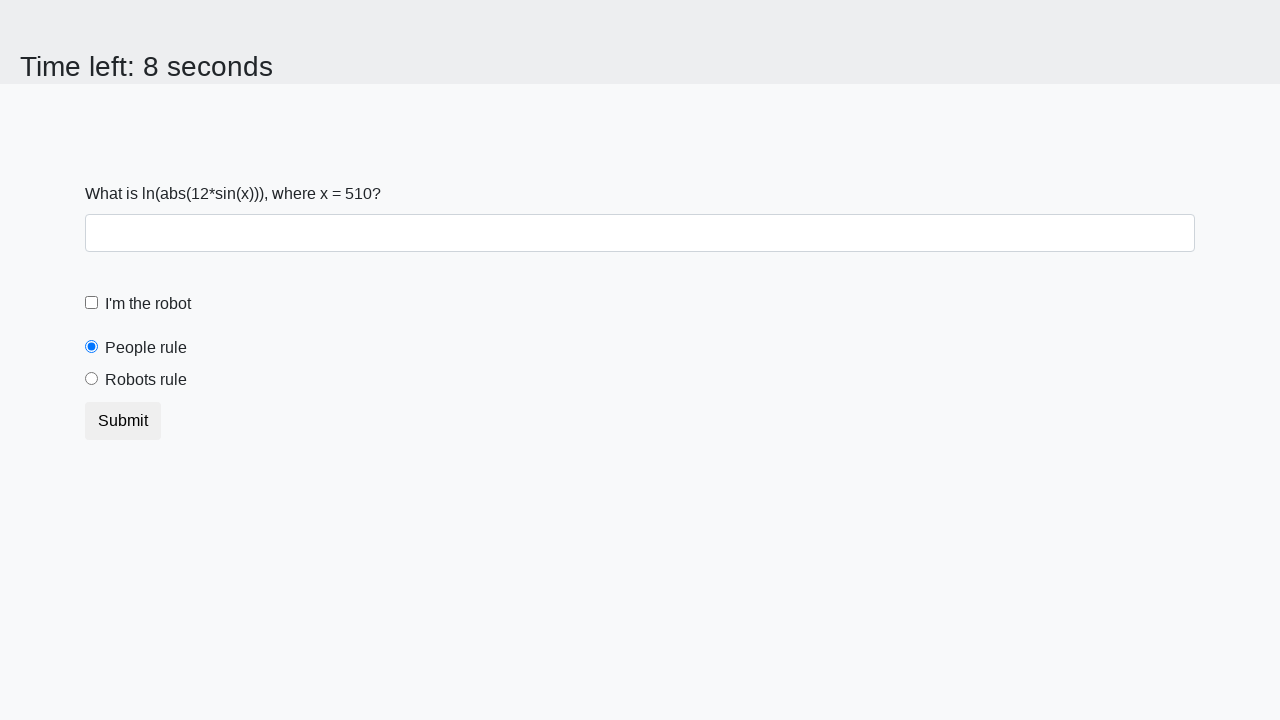

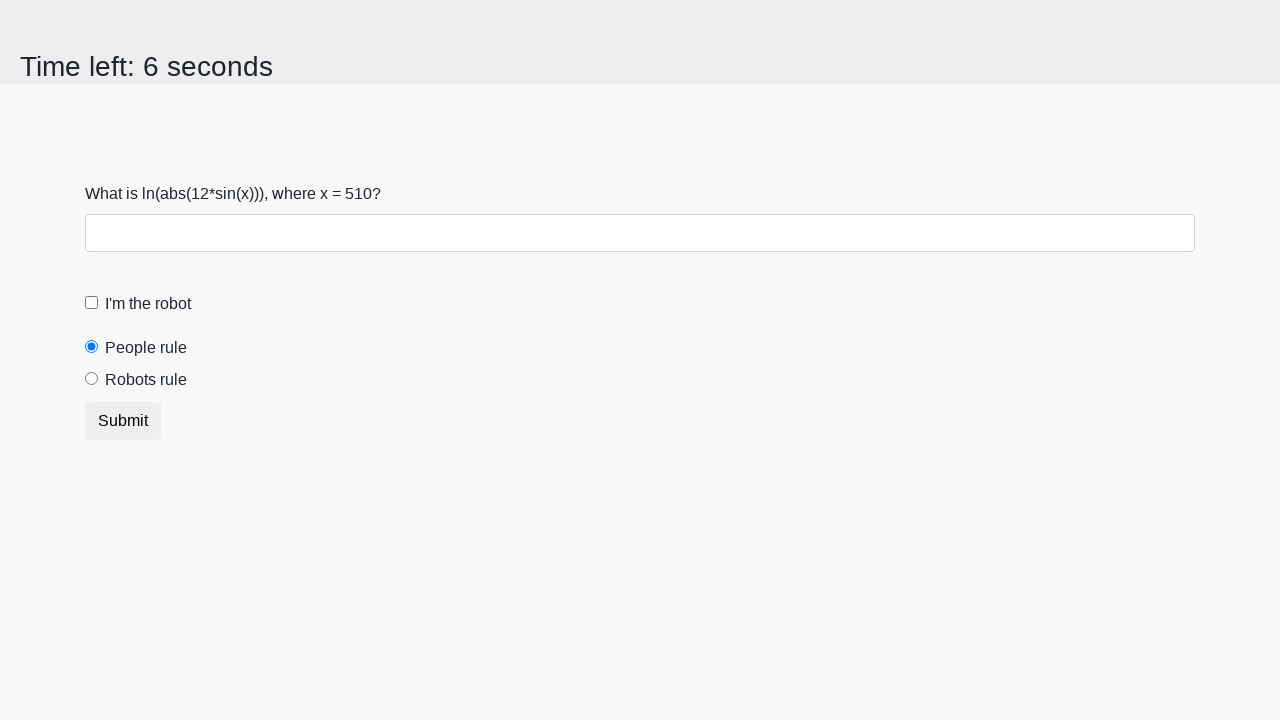